Simple test that navigates to Rediffmail homepage and verifies the page loads

Starting URL: https://www.rediffmail.com

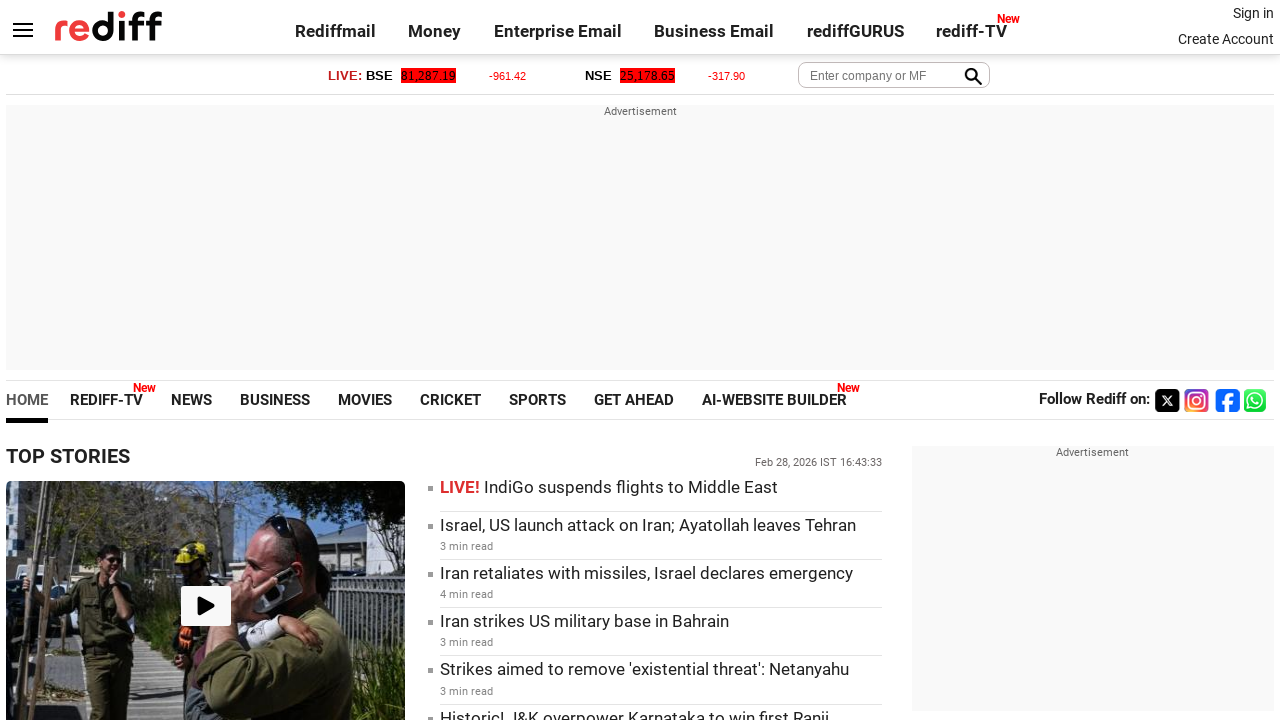

Waited for Rediffmail homepage to load (DOM content loaded)
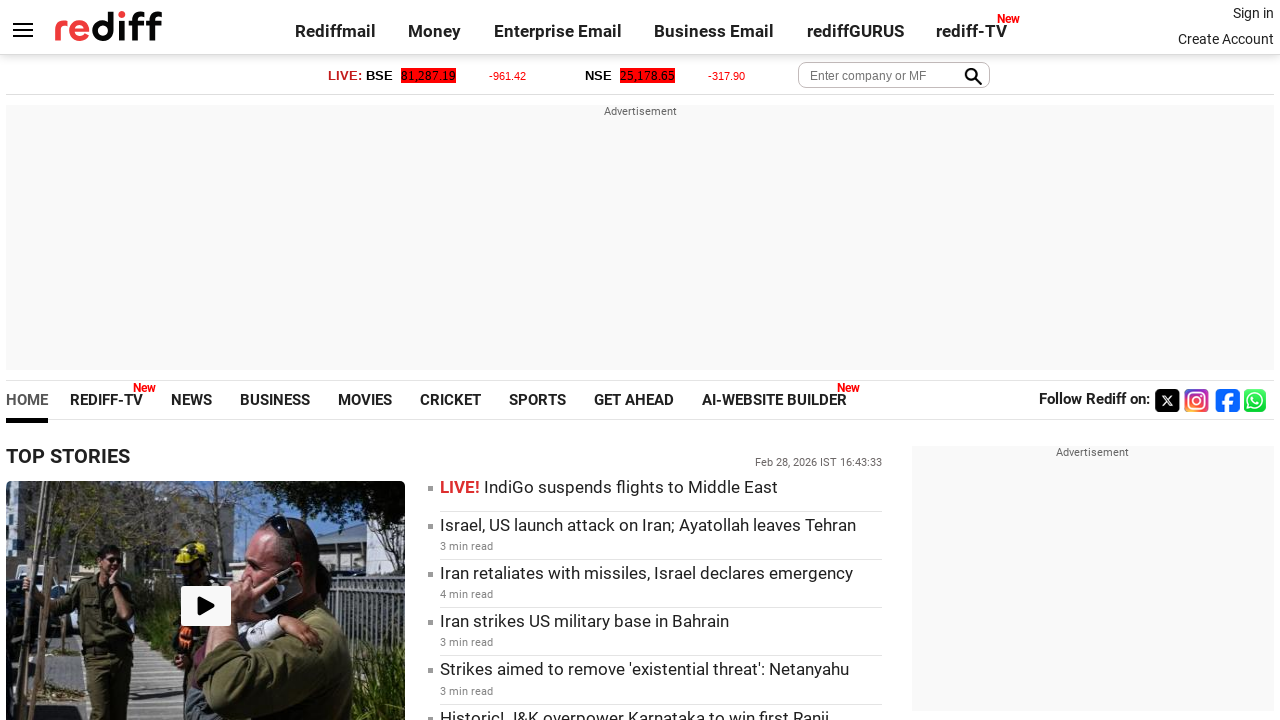

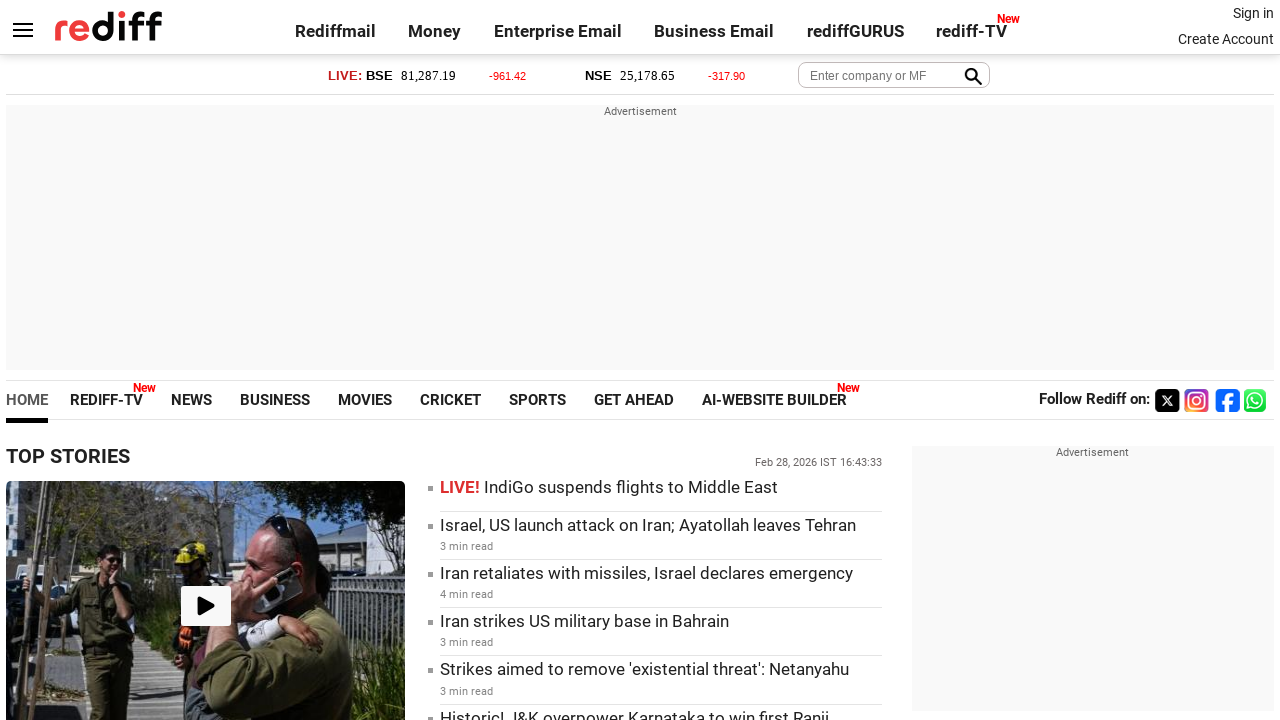